Tests hover functionality by navigating to the Hovers page and hovering over each figure element to reveal hidden captions

Starting URL: http://the-internet.herokuapp.com

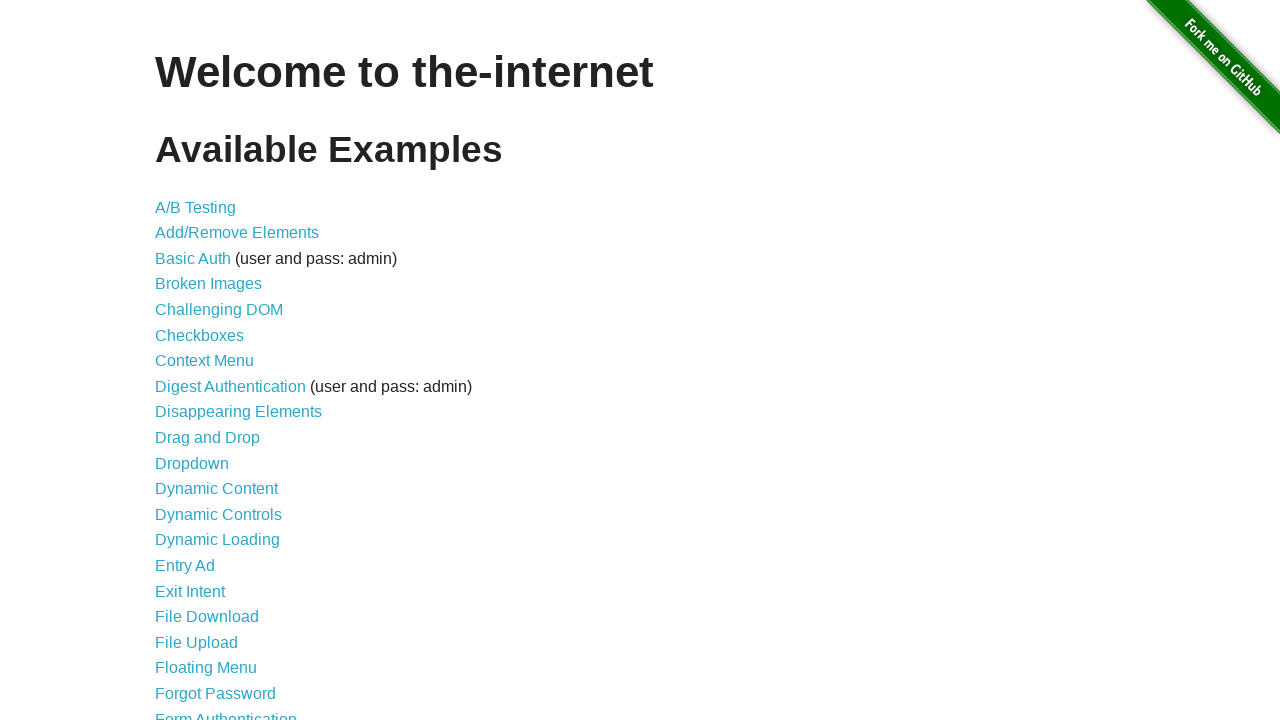

Clicked on Hovers link at (180, 360) on text=Hovers
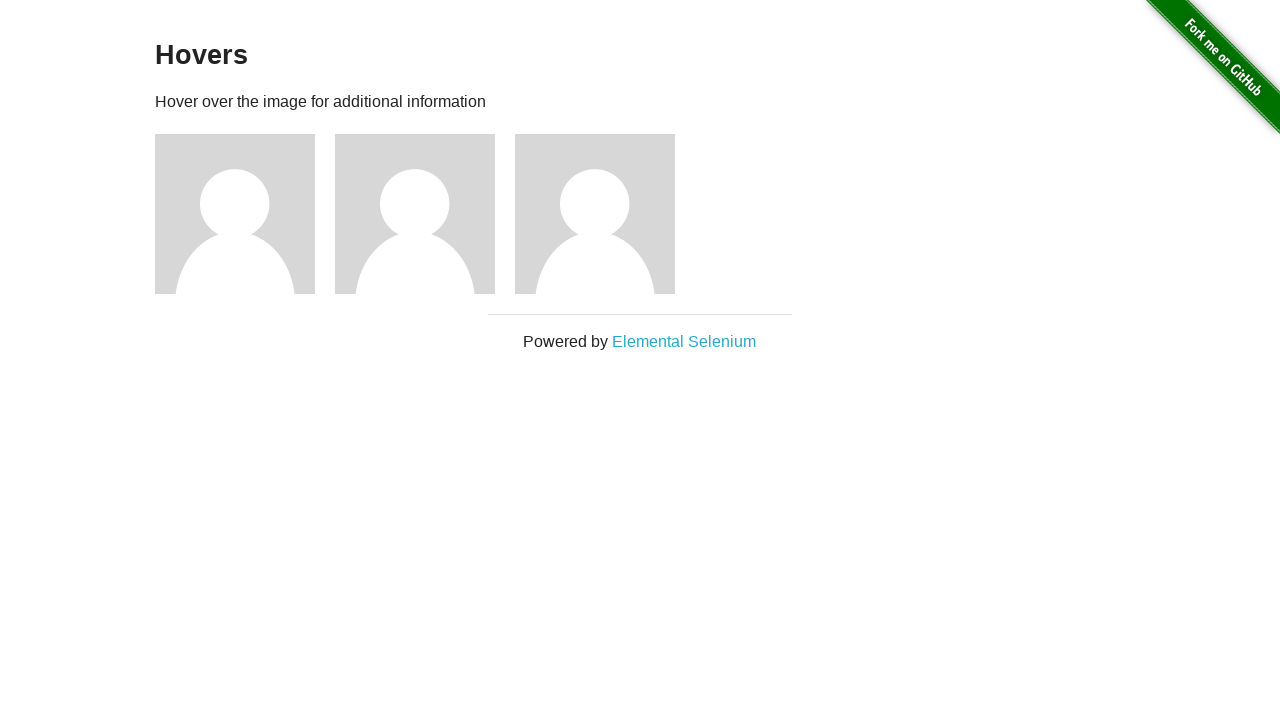

Waited for figure elements to load
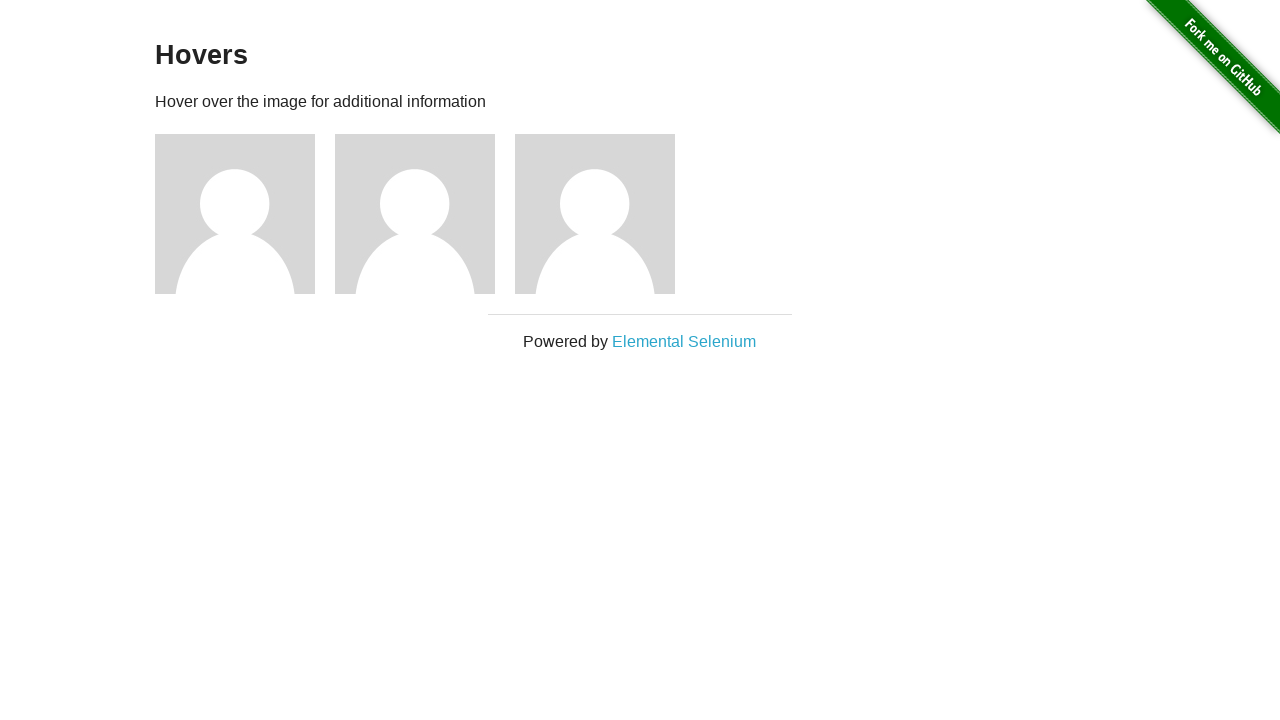

Located all figure elements
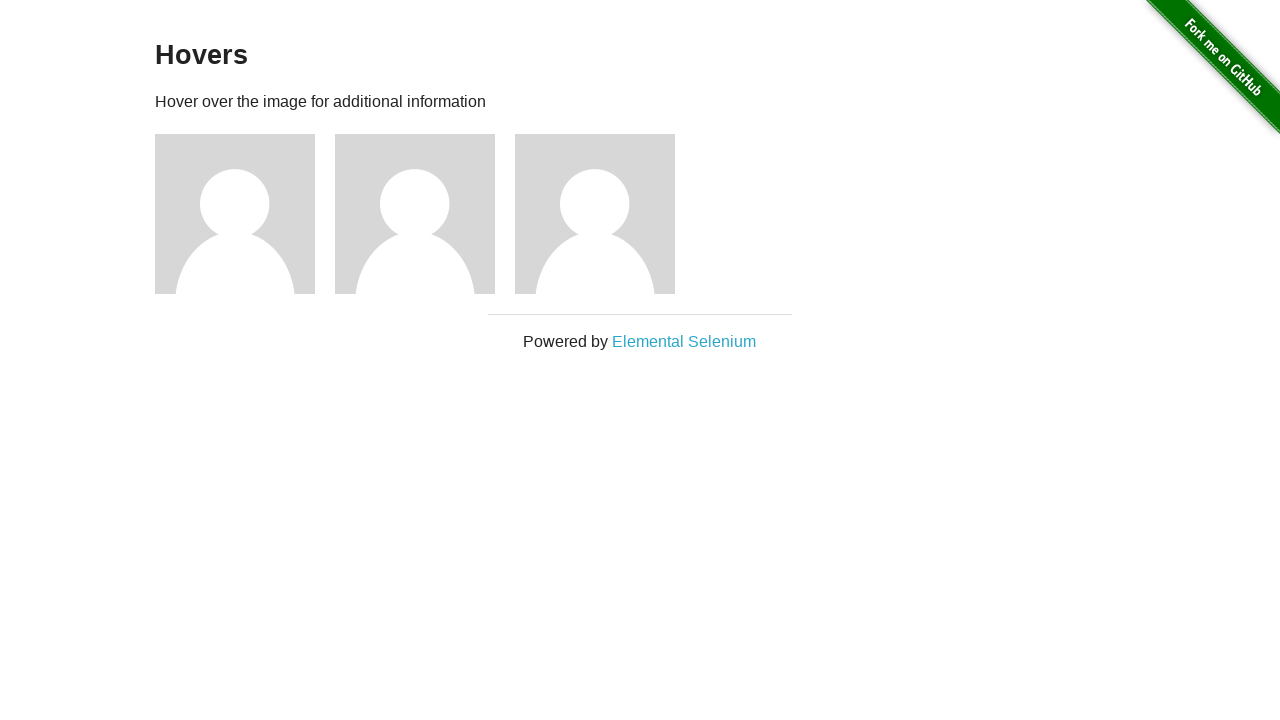

Found 3 figure elements
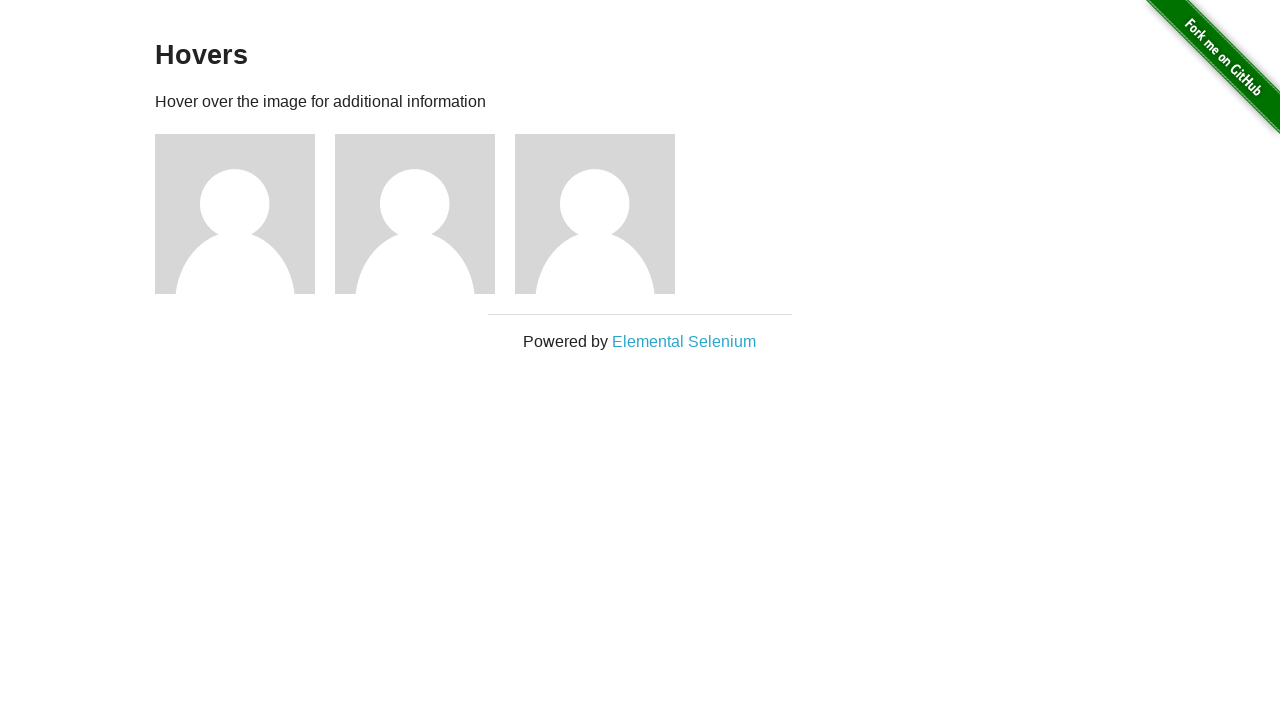

Hovered over figure 1 at (245, 214) on .figure >> nth=0
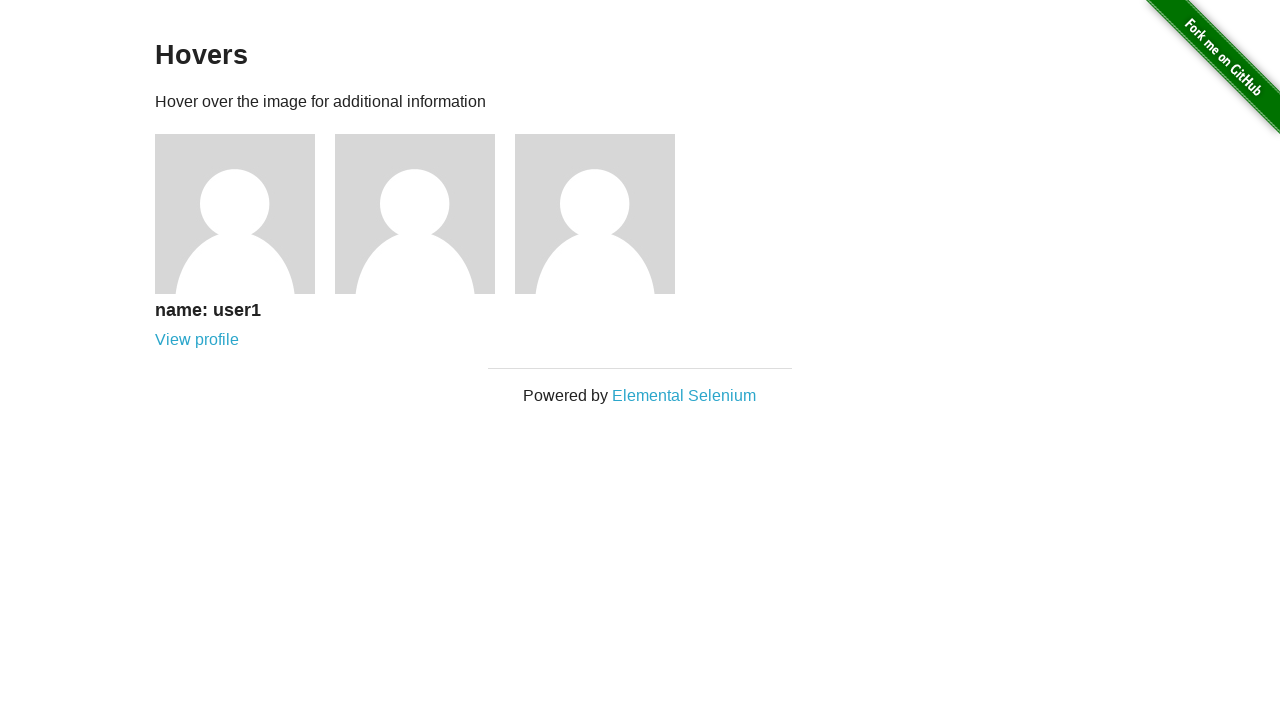

Caption revealed for figure 1
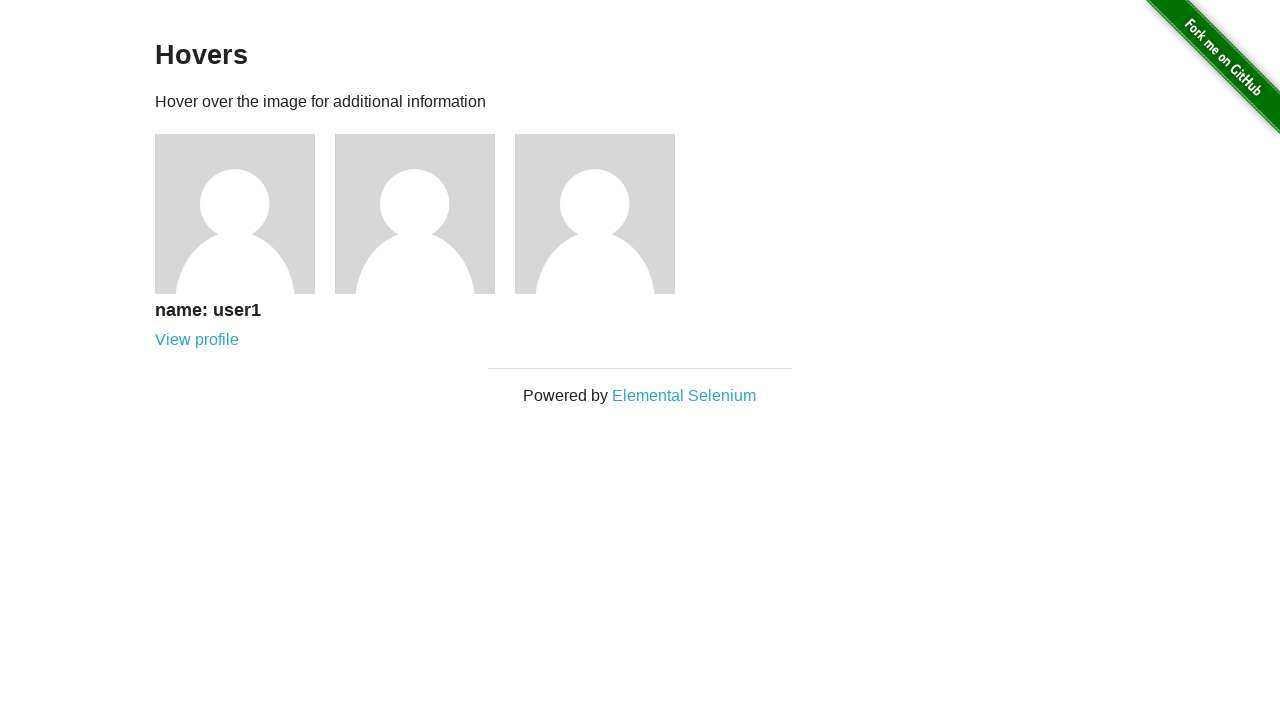

Hovered over figure 2 at (425, 214) on .figure >> nth=1
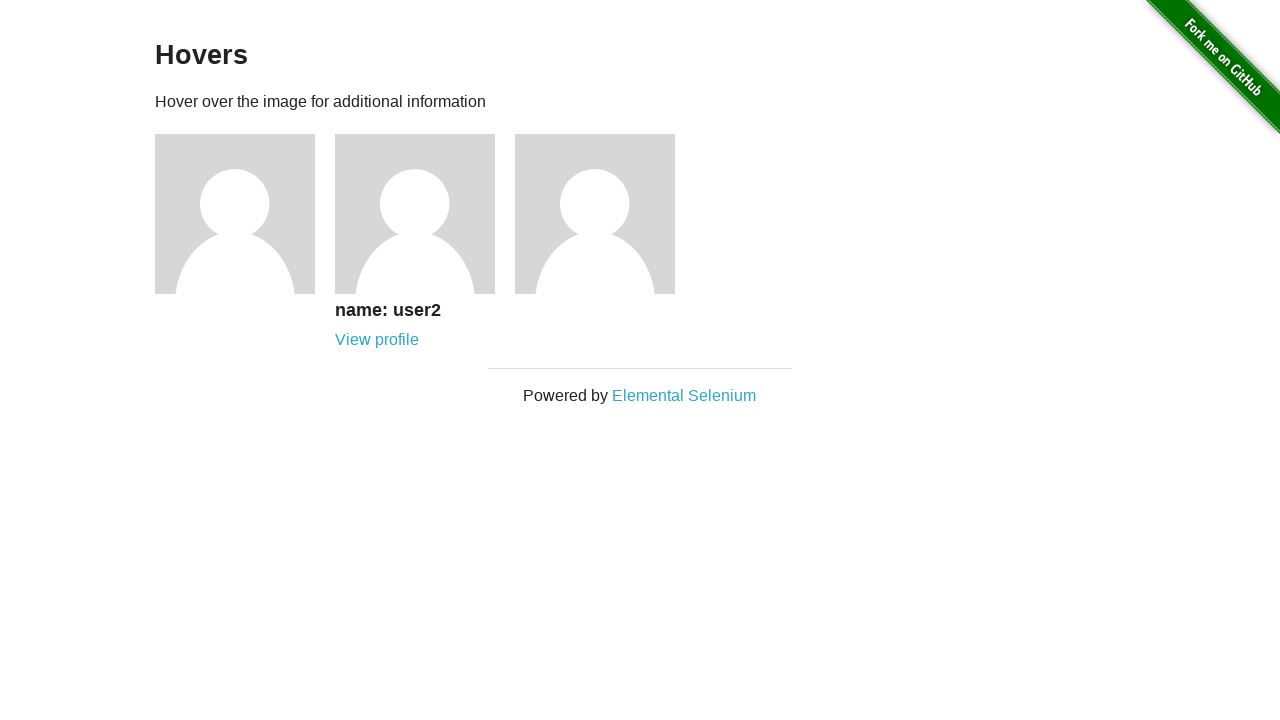

Caption revealed for figure 2
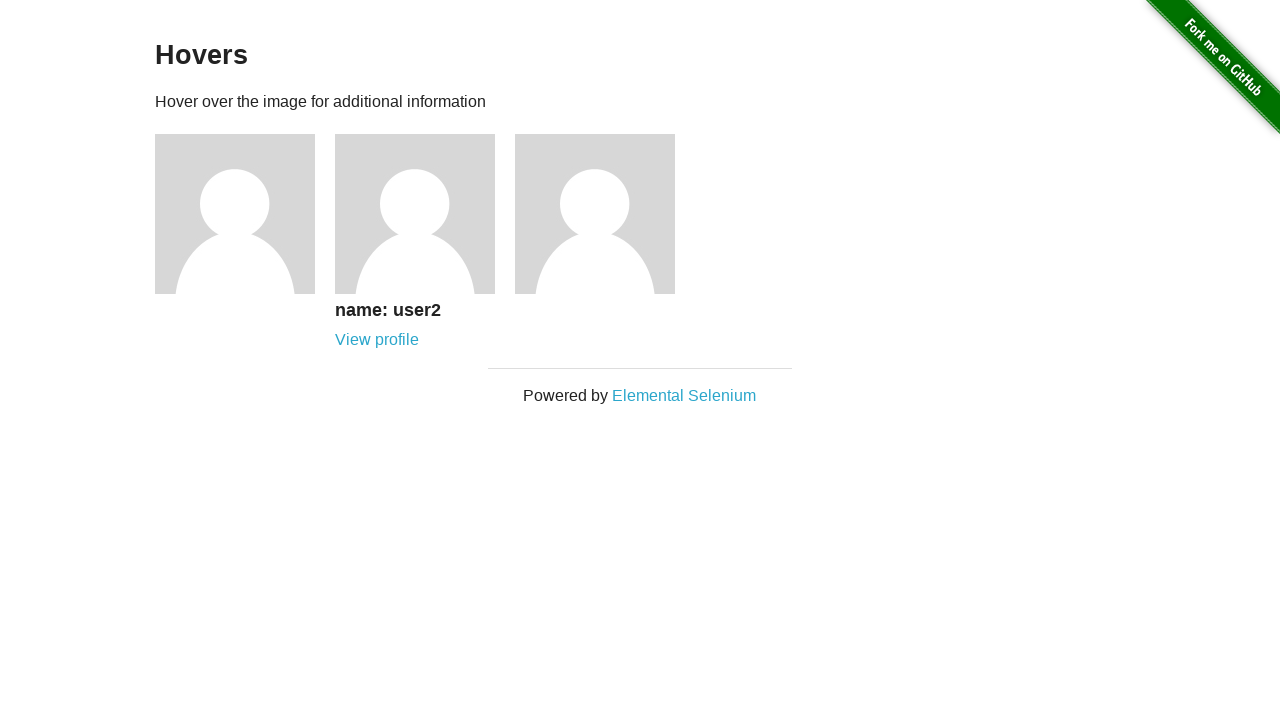

Hovered over figure 3 at (605, 214) on .figure >> nth=2
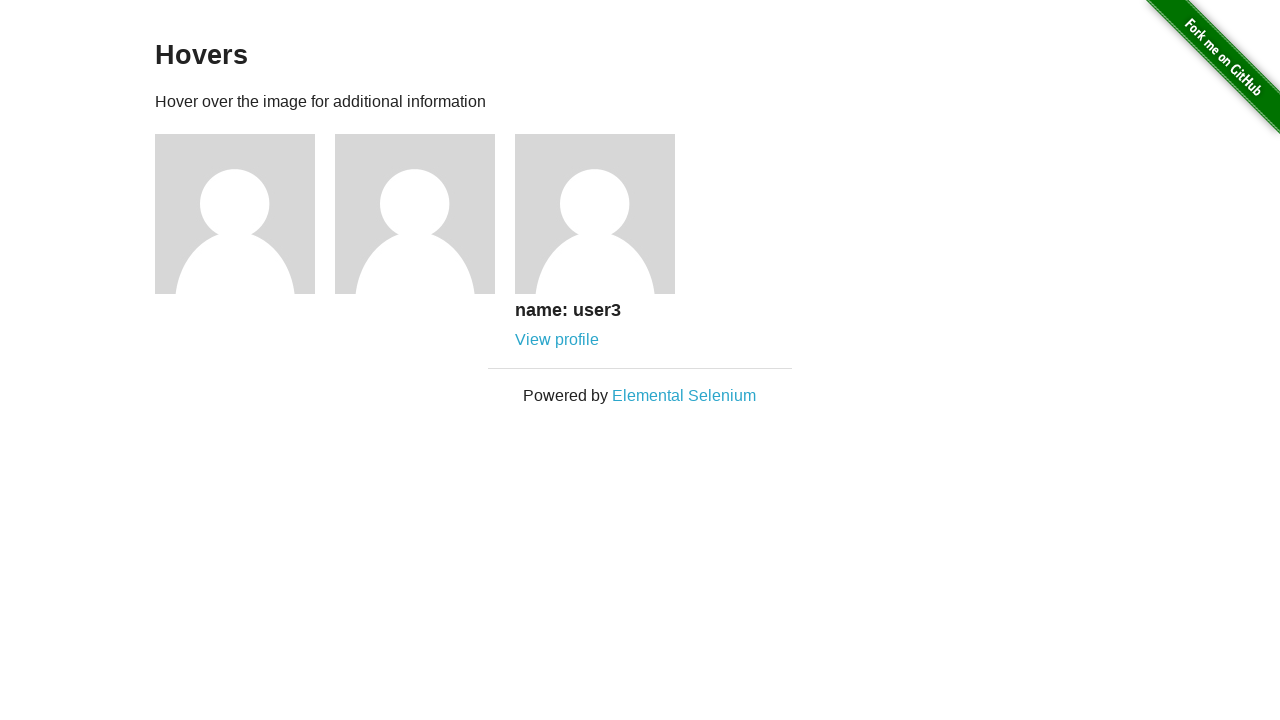

Caption revealed for figure 3
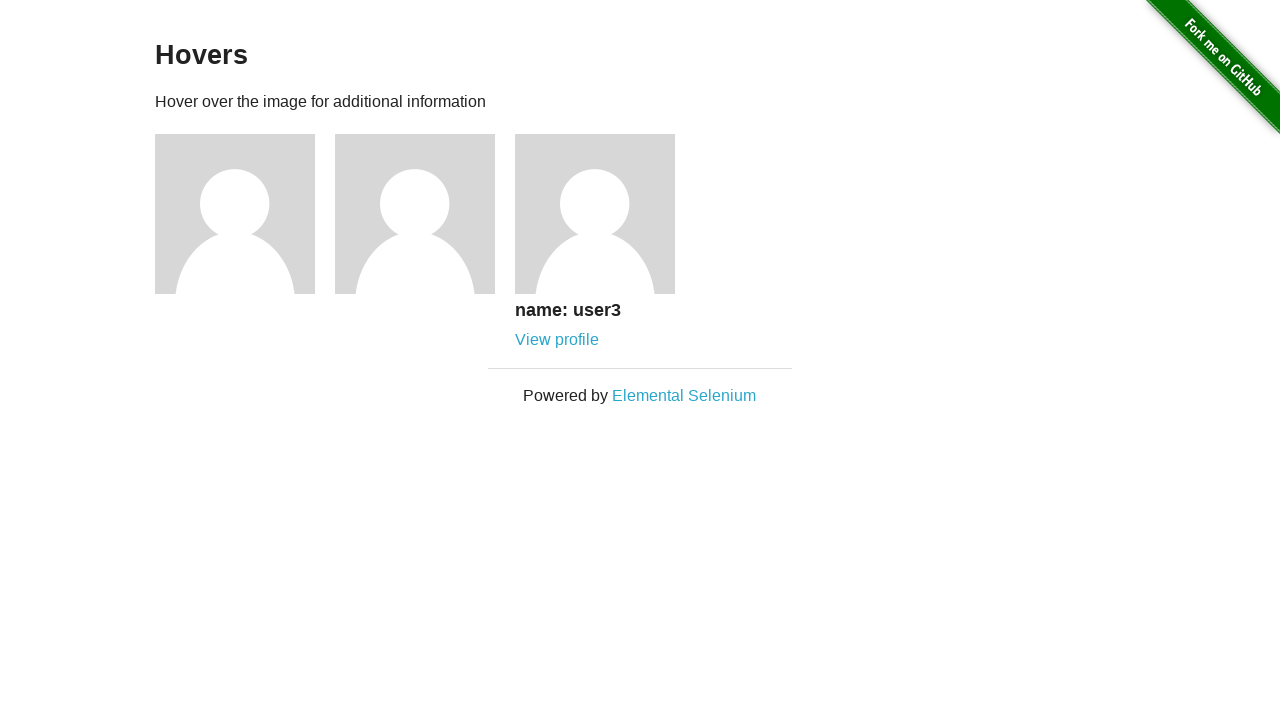

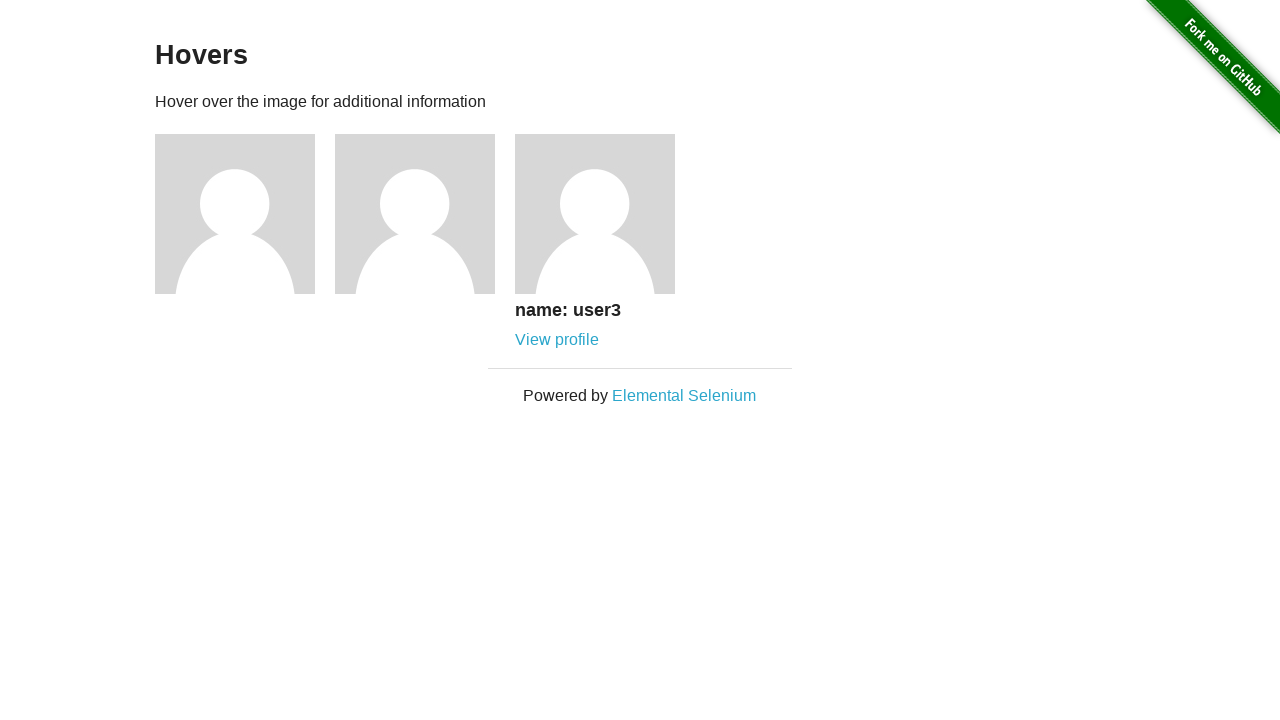